Clicks on the 'Shadow DOM' link and verifies the page URL and title

Starting URL: https://bonigarcia.dev/selenium-webdriver-java/

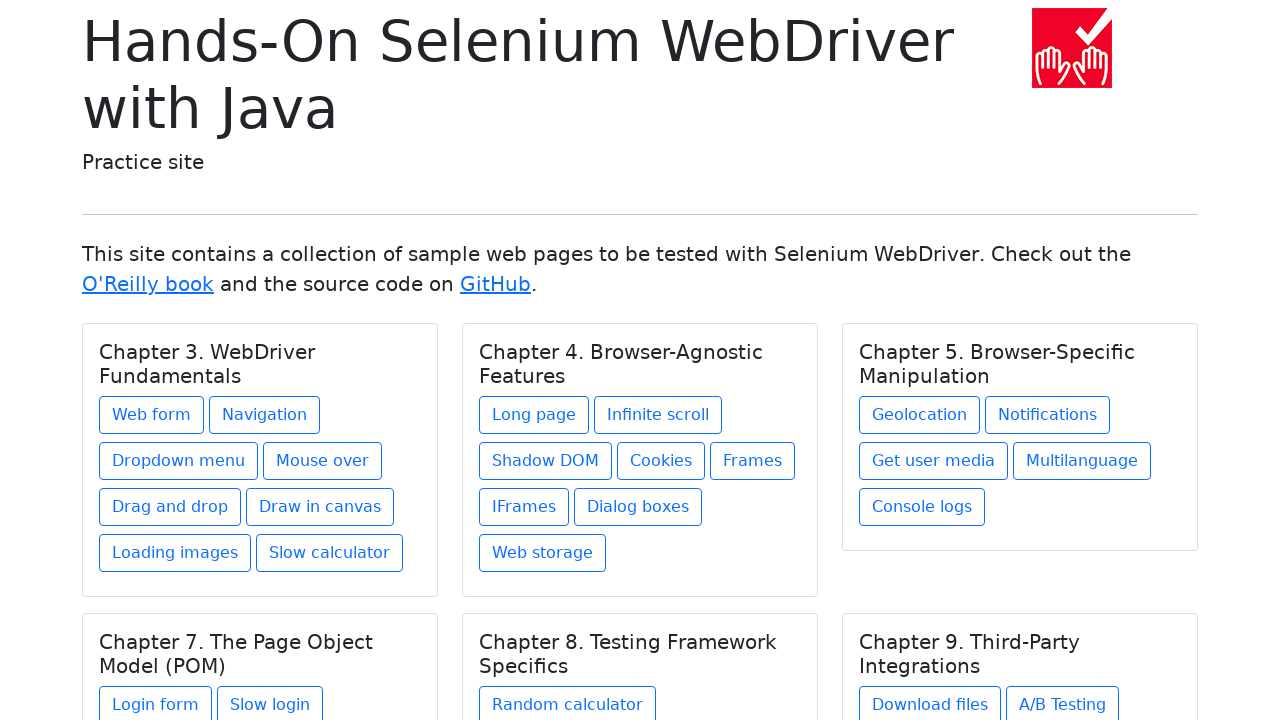

Clicked on the 'Shadow DOM' link under Chapter 4 at (546, 461) on xpath=//h5[text()='Chapter 4. Browser-Agnostic Features']/../a[contains(@href,'s
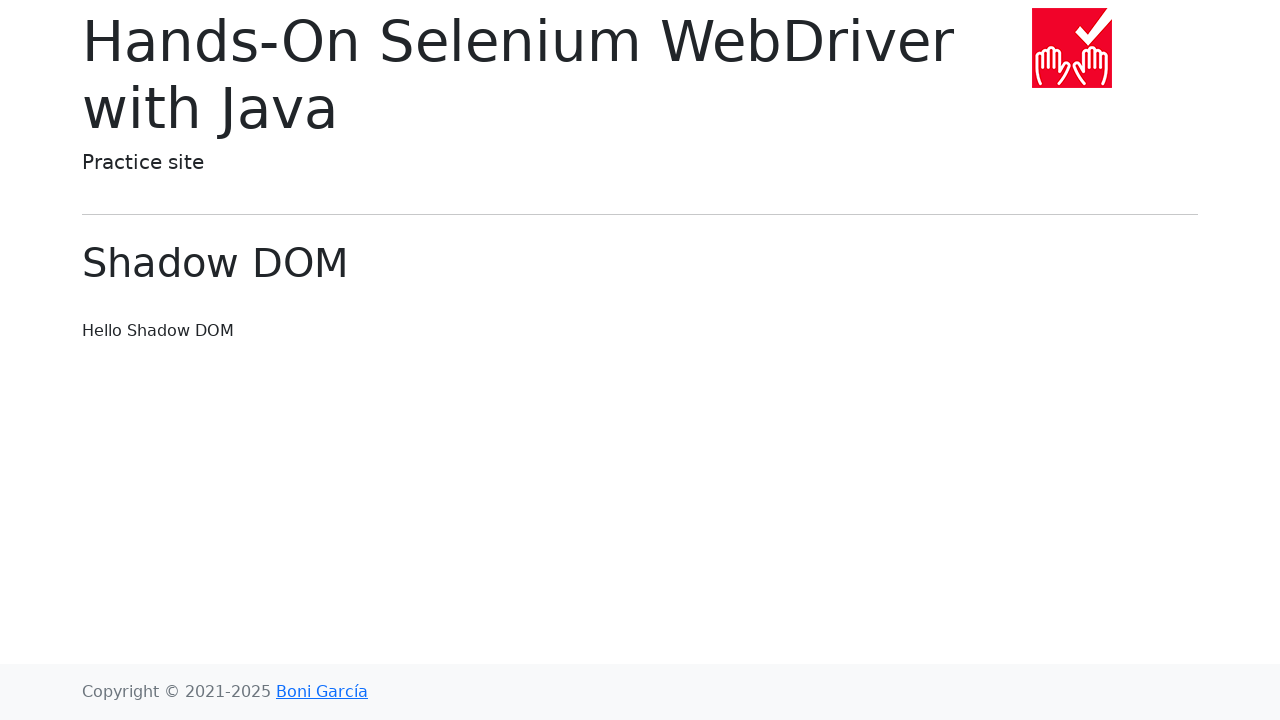

Verified Shadow DOM page loaded with correct heading
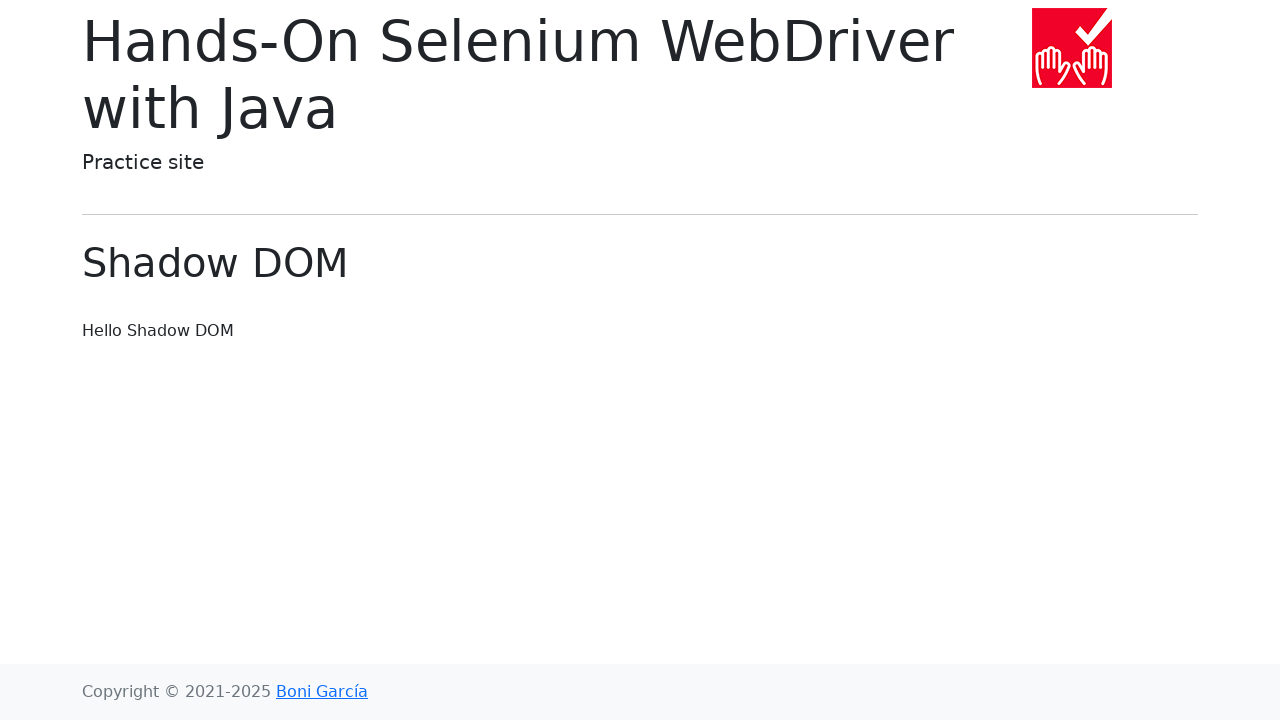

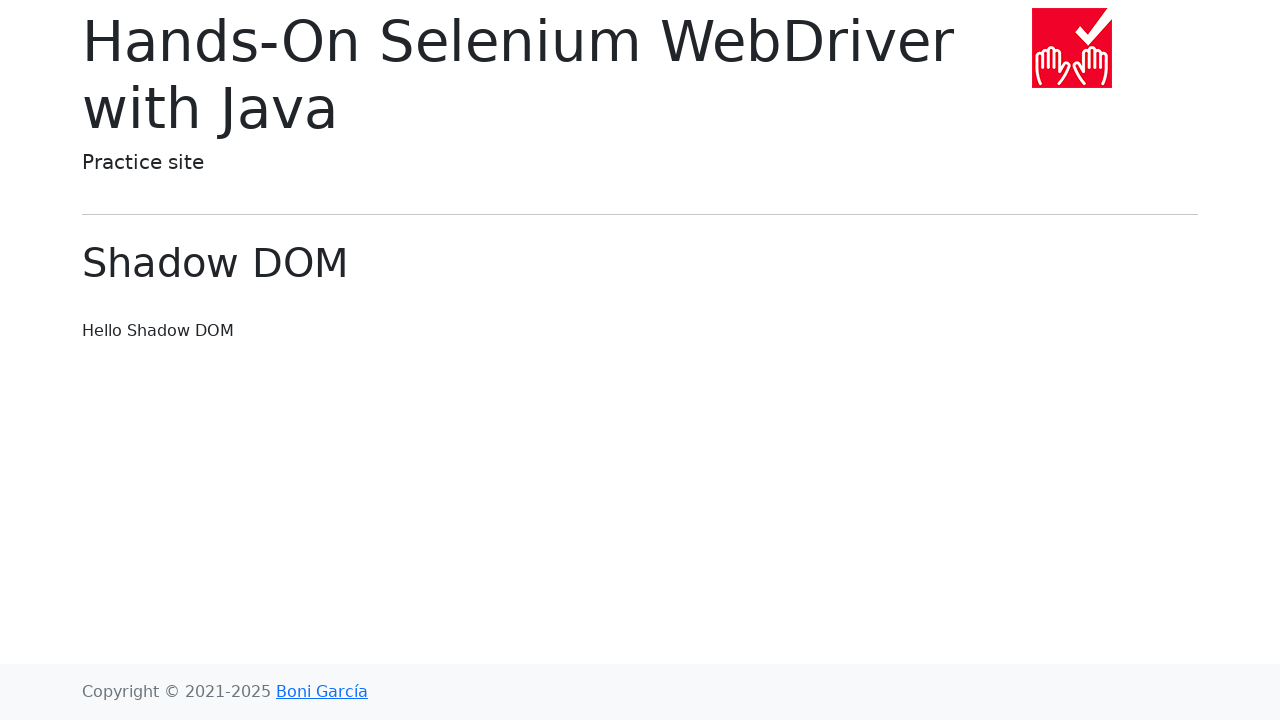